Tests button click functionality on a demo QA site by clicking a dynamic button and verifying the success message appears

Starting URL: https://demoqa.com/buttons

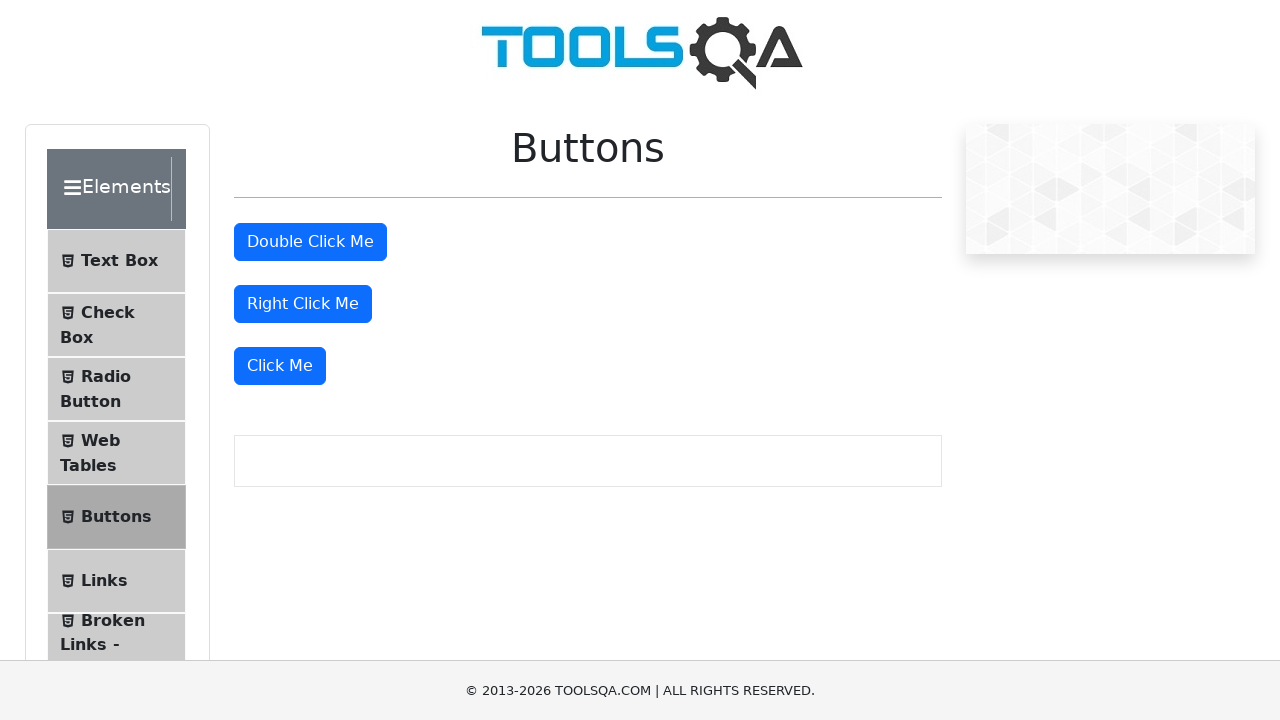

Waited for primary buttons to be visible on the page
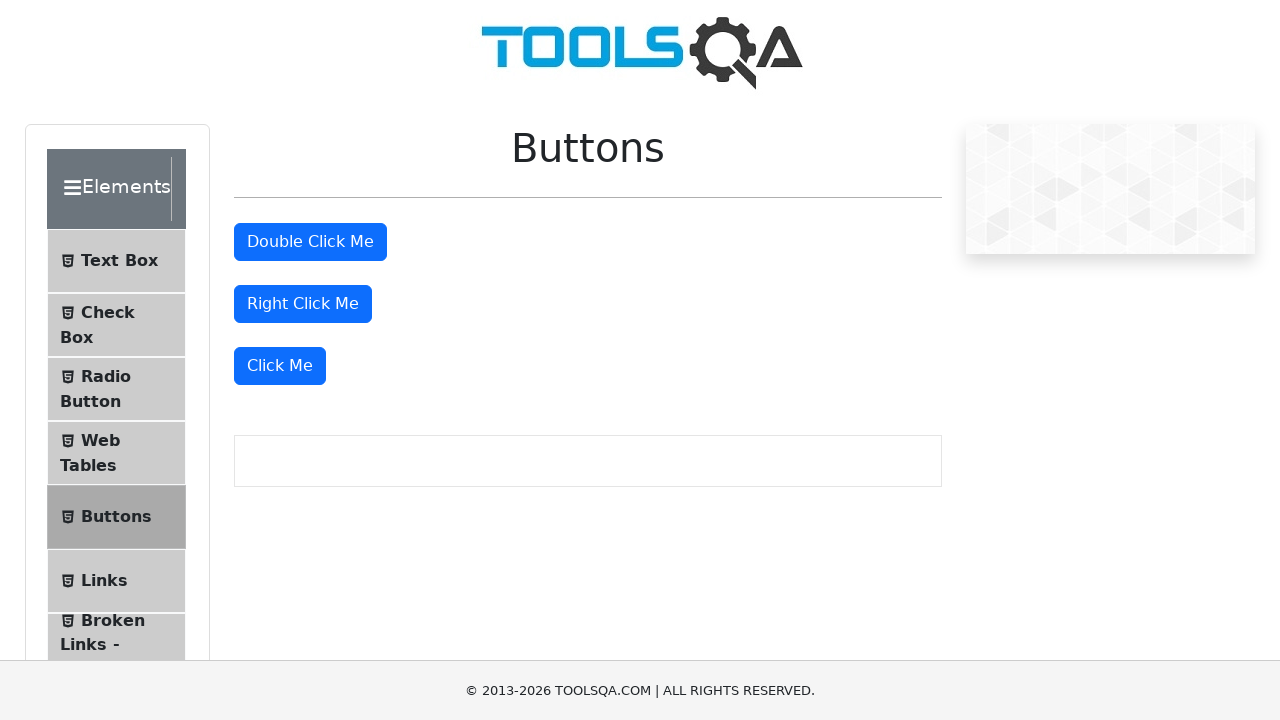

Located all primary buttons on the page
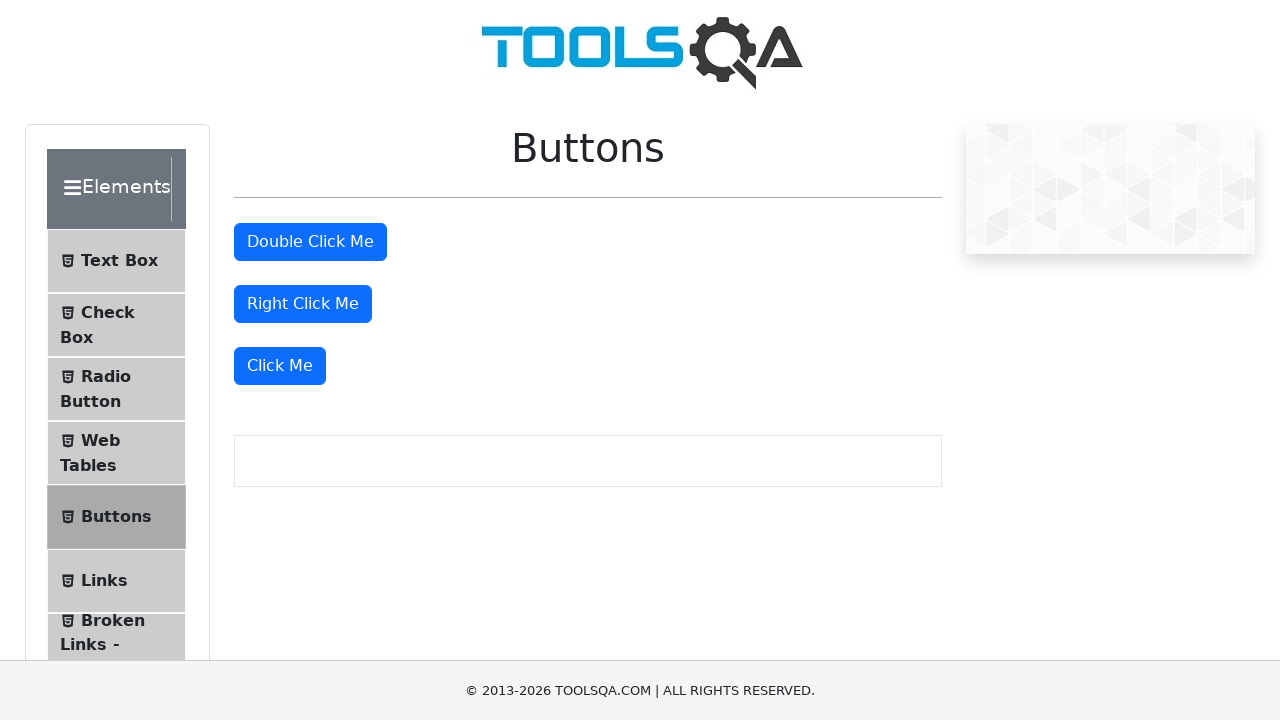

Clicked the dynamic click button (third primary button) at (280, 366) on xpath=//button[@class='btn btn-primary'] >> nth=2
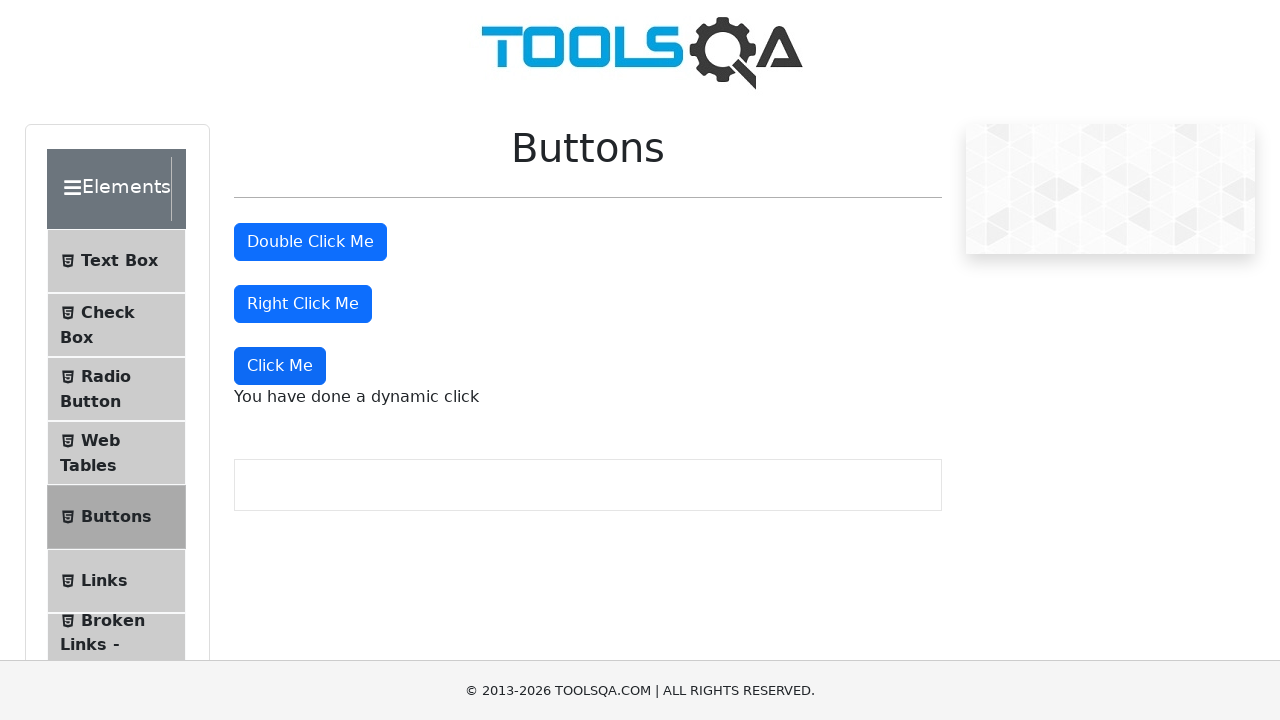

Waited for success message to appear
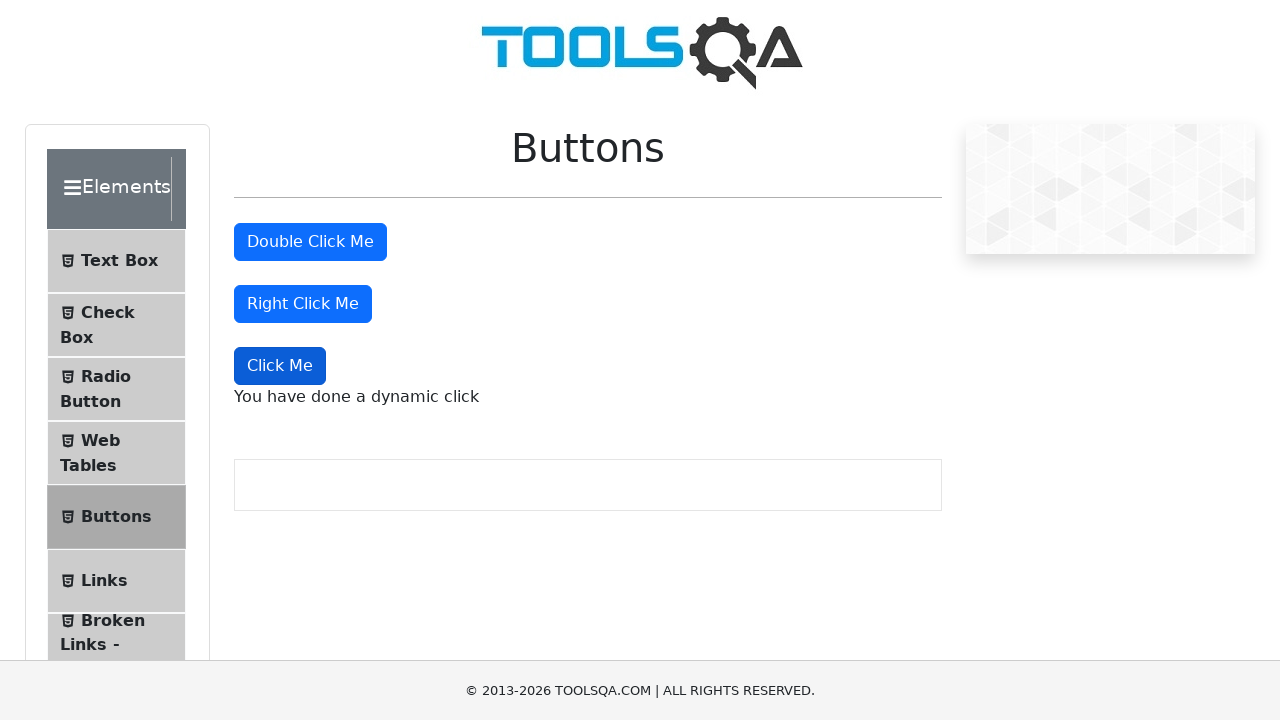

Located the success message element
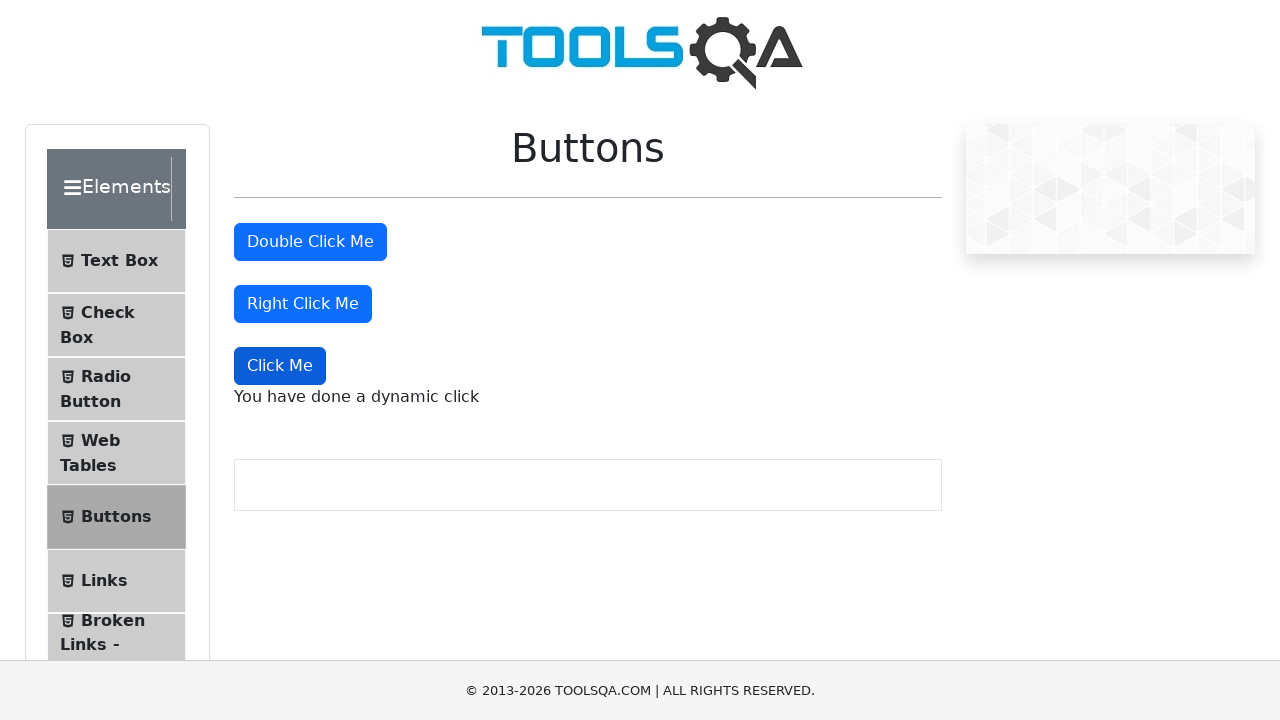

Verified success message displays 'You have done a dynamic click'
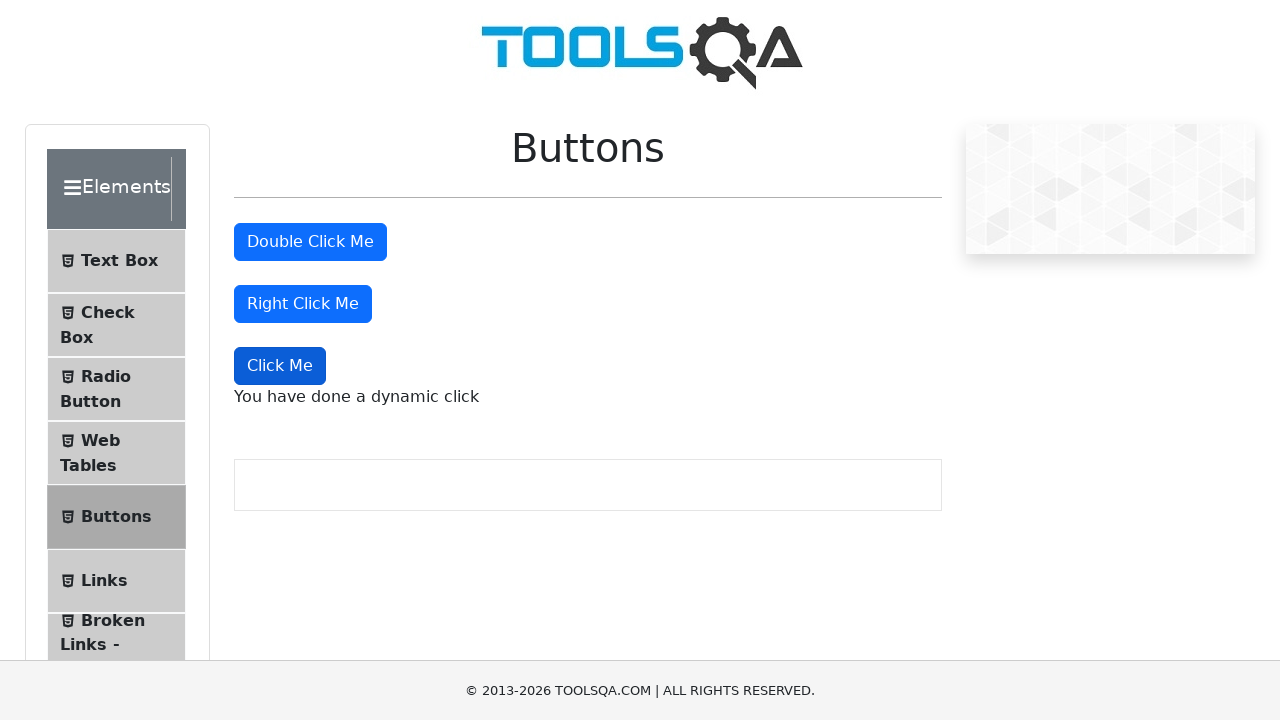

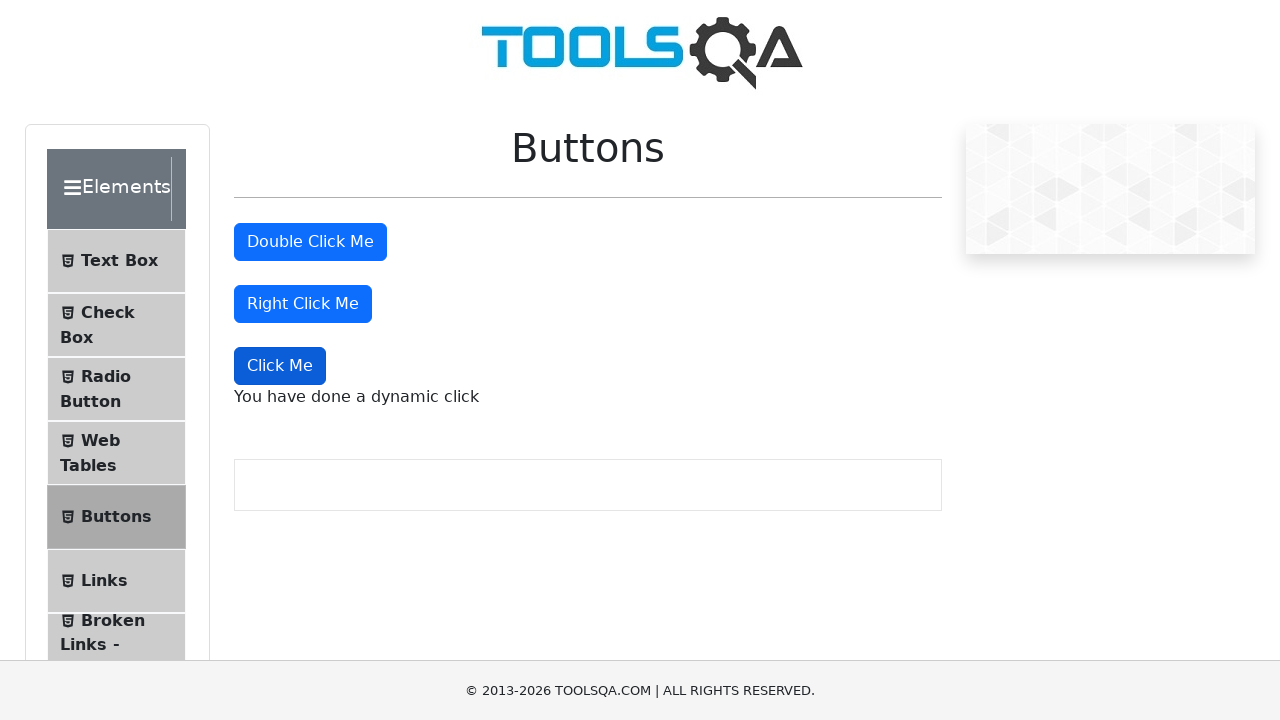